Tests infinite scrolling functionality, form element visibility on DemoQA, and footer visibility on Selenium.dev by navigating between multiple sites and performing scroll actions

Starting URL: https://the-internet.herokuapp.com/infinite_scroll

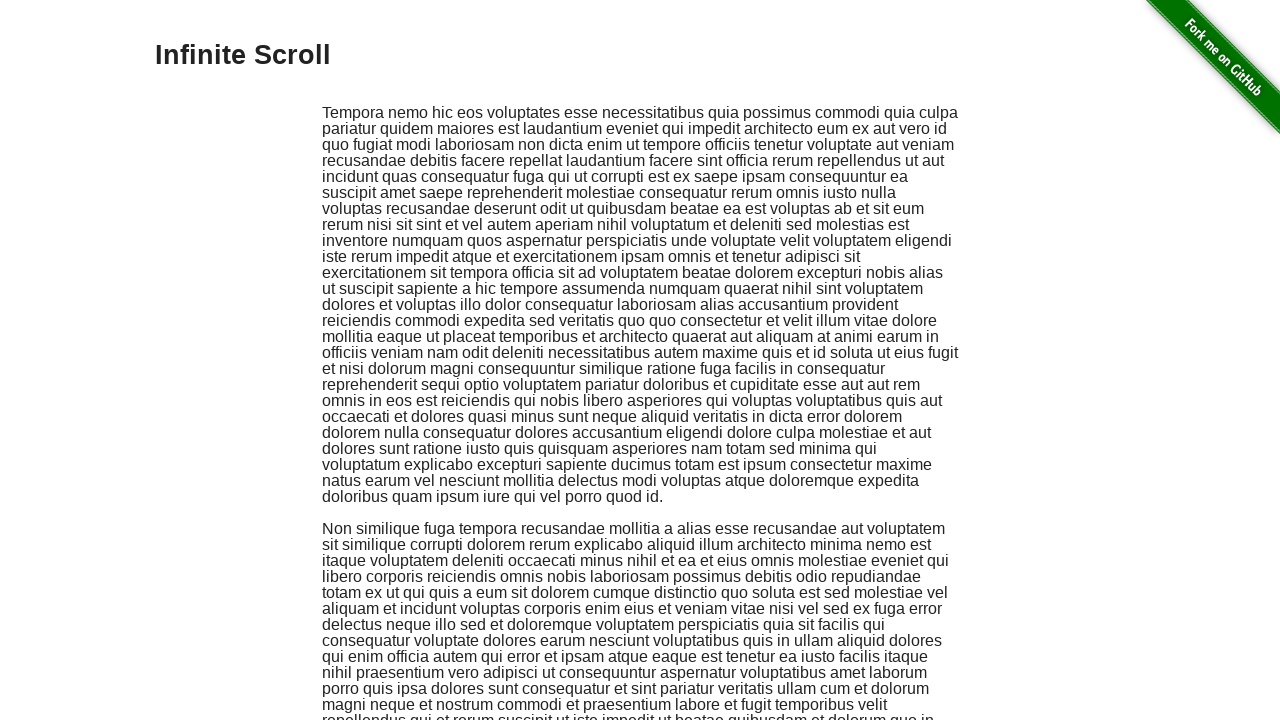

Scrolled to bottom of infinite scroll page (iteration 1)
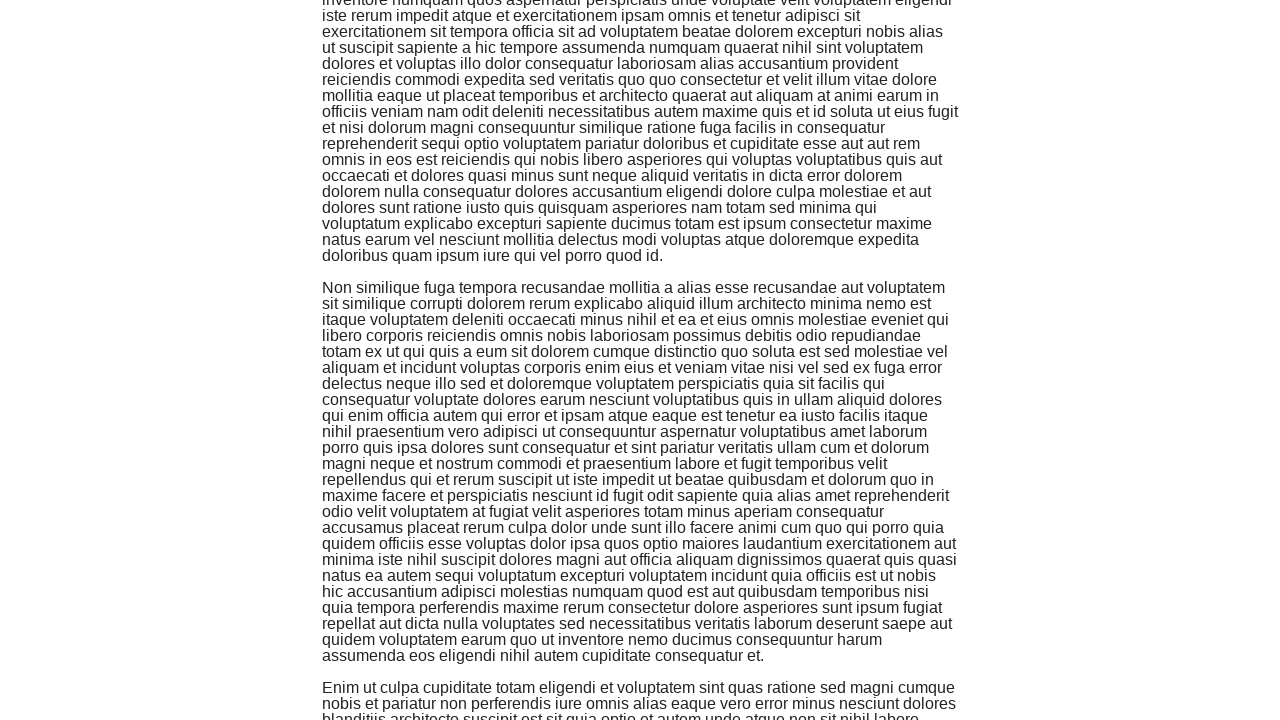

Waited 1 second between scrolls
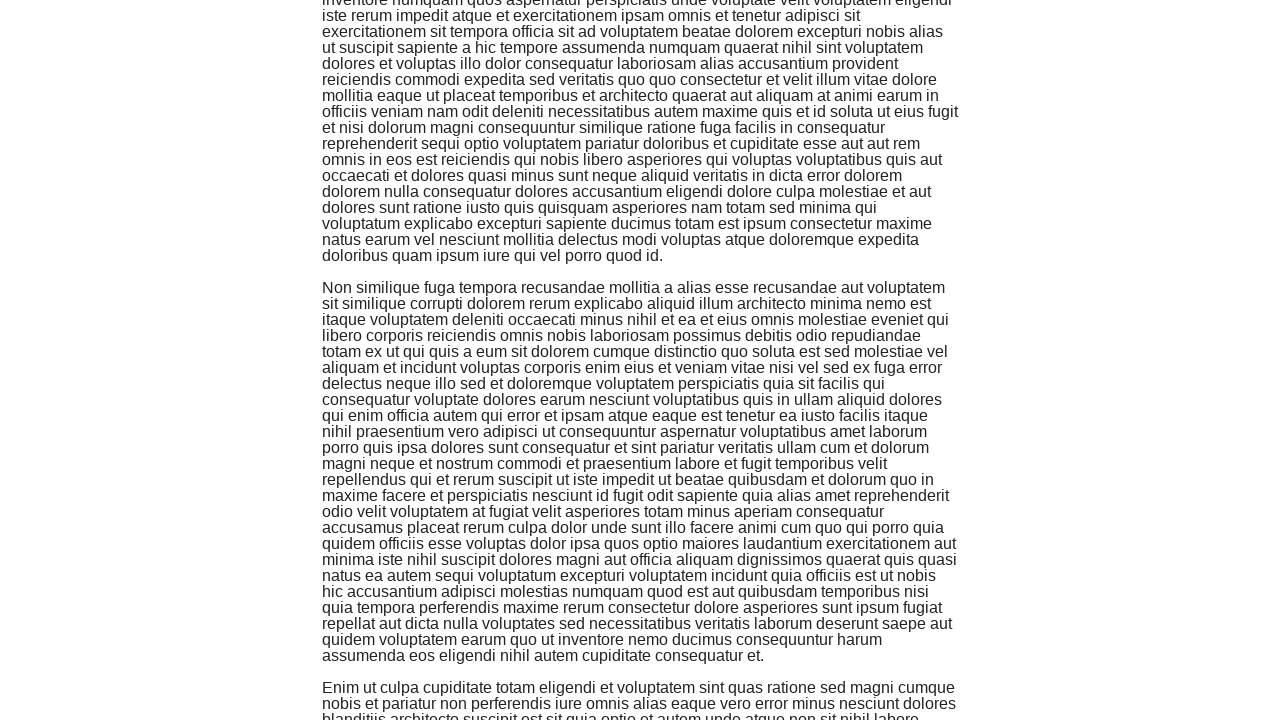

Scrolled to bottom of infinite scroll page (iteration 2)
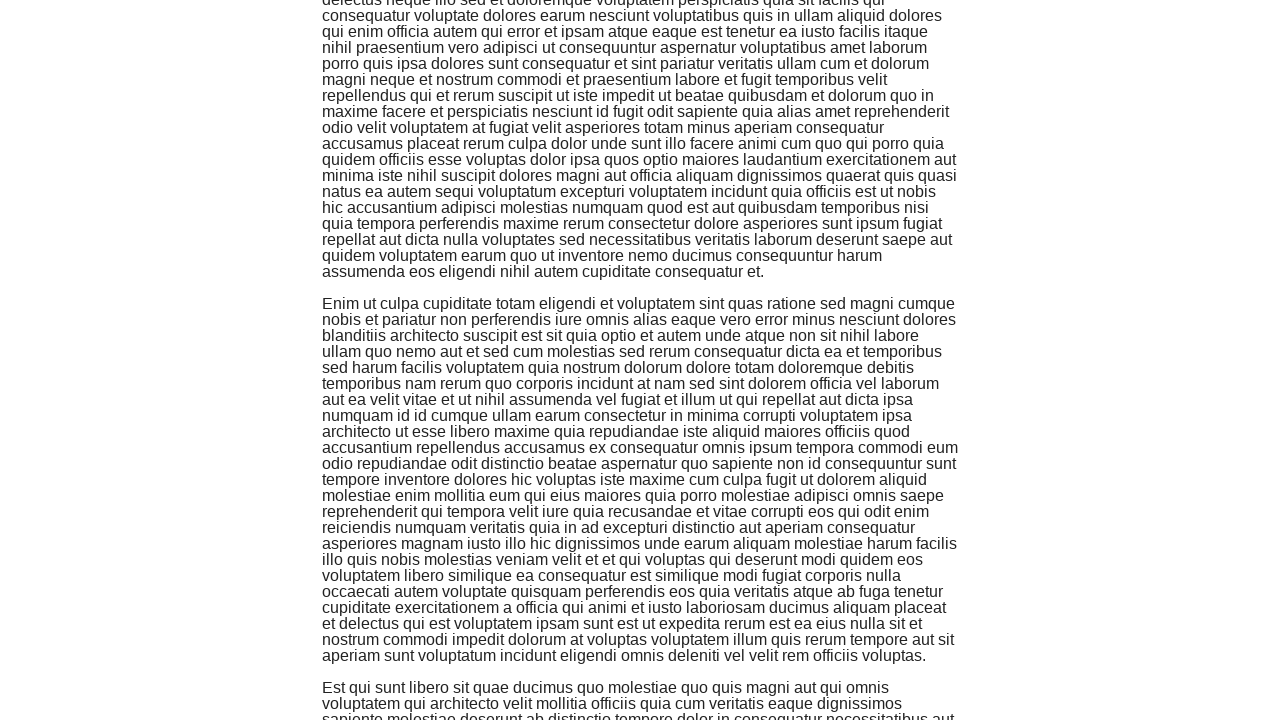

Waited 1 second between scrolls
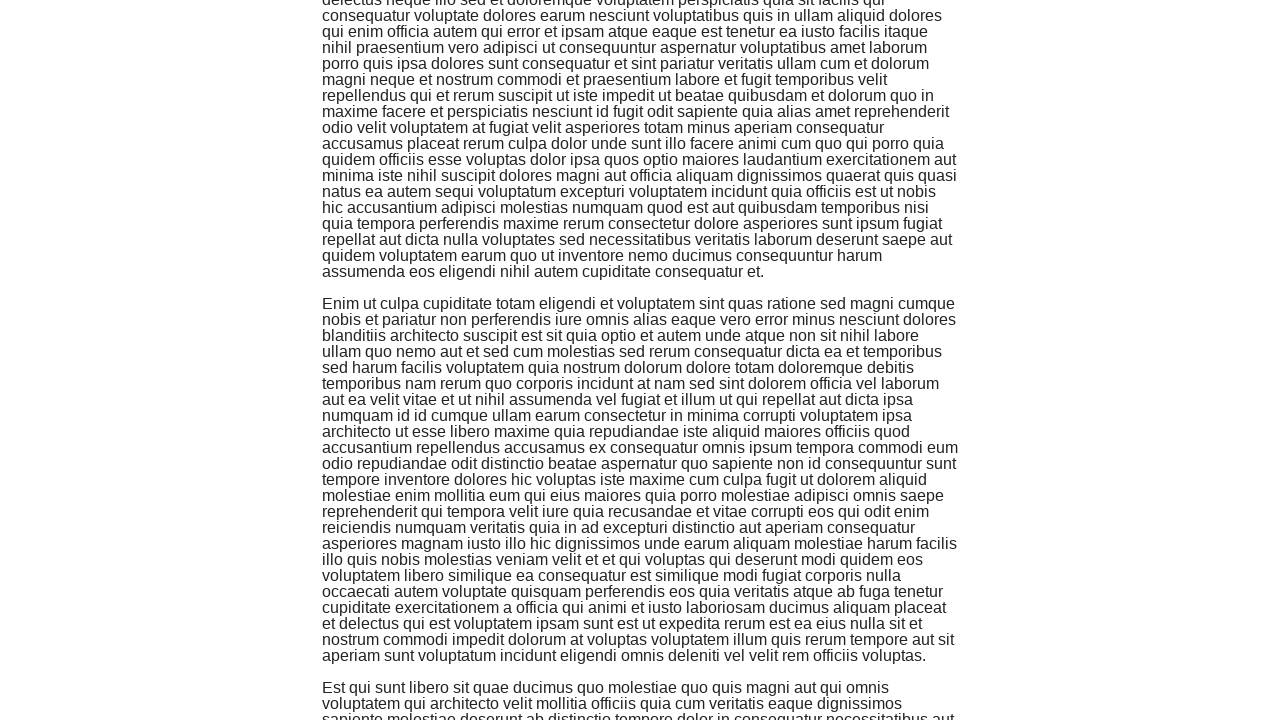

Scrolled to bottom of infinite scroll page (iteration 3)
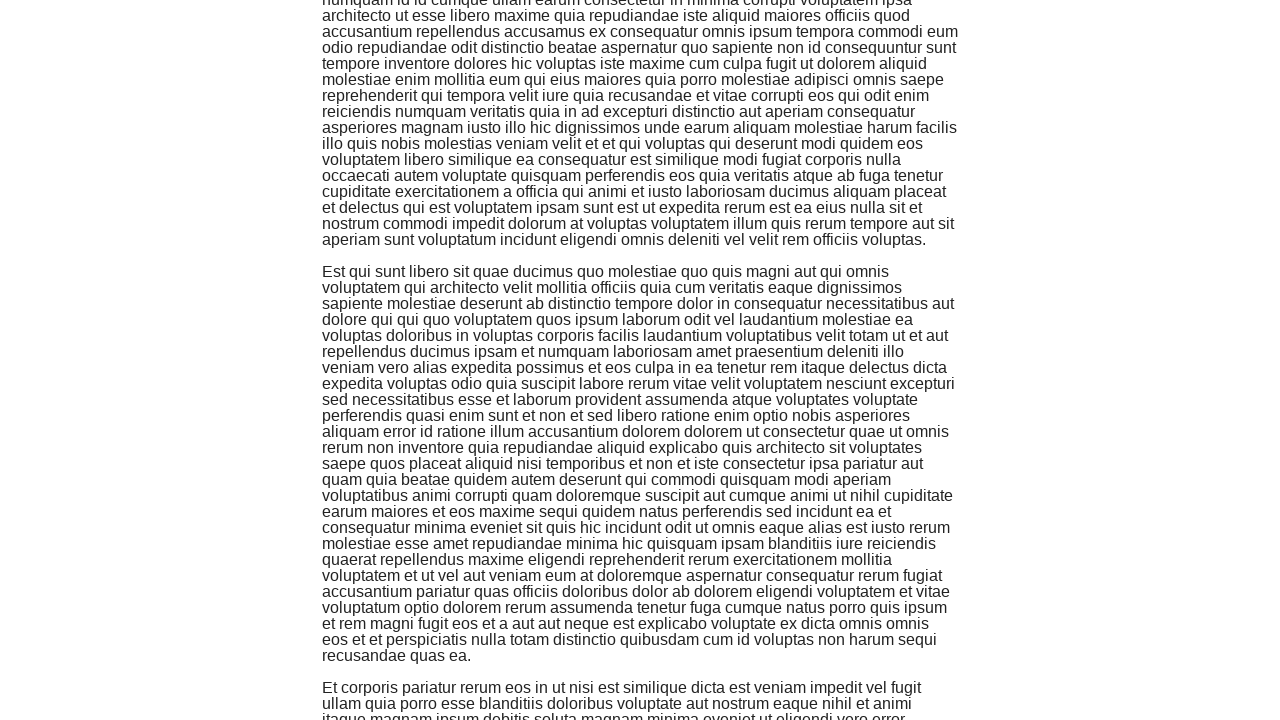

Waited 1 second between scrolls
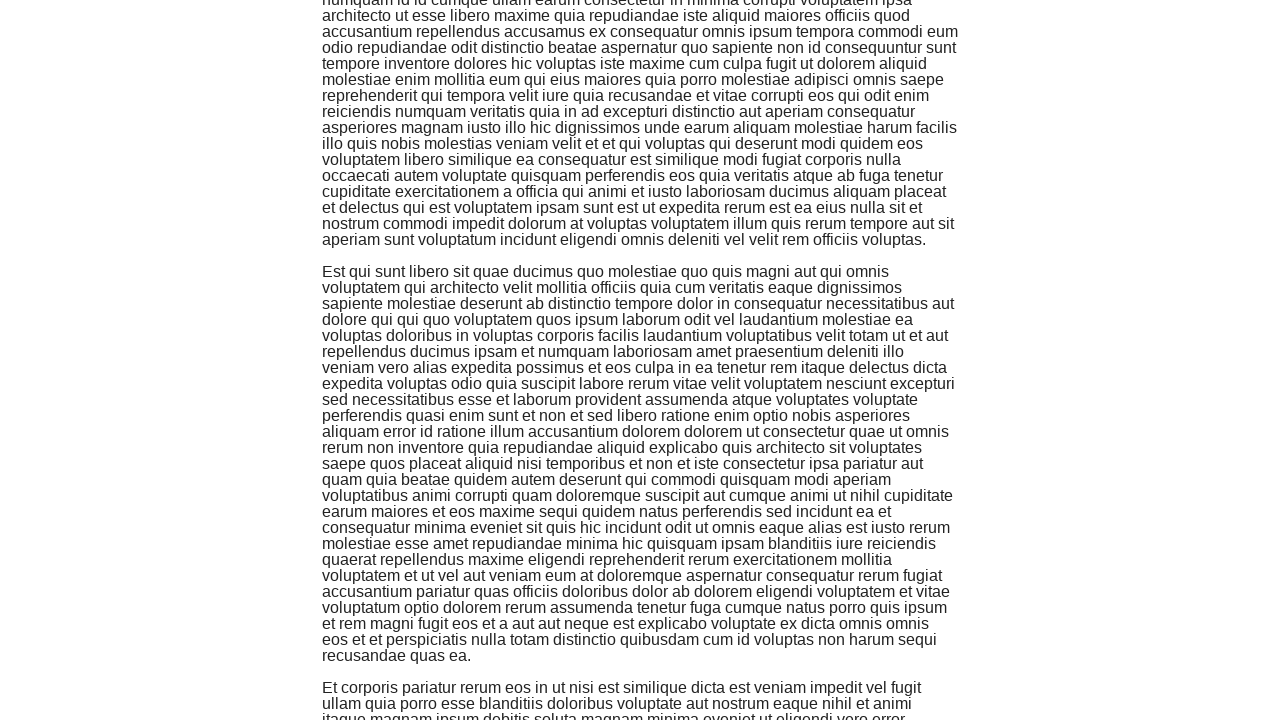

Navigated to DemoQA text box page
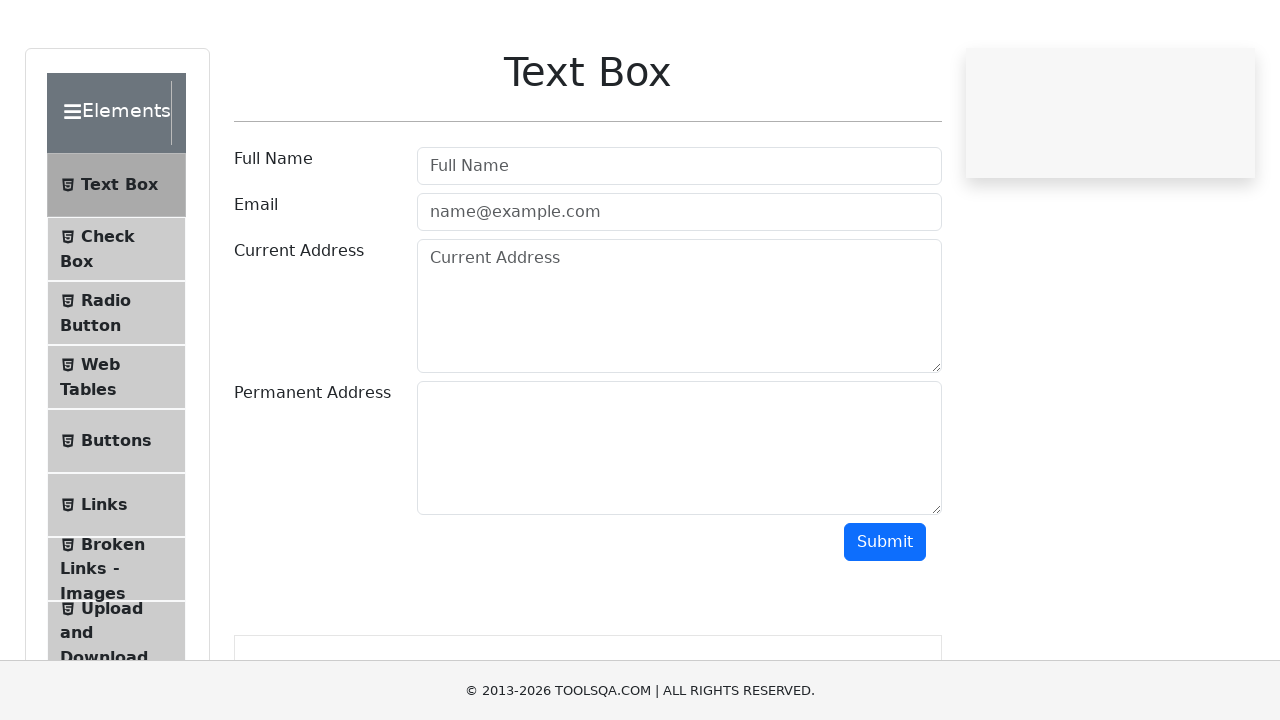

Scrolled to submit button on DemoQA page
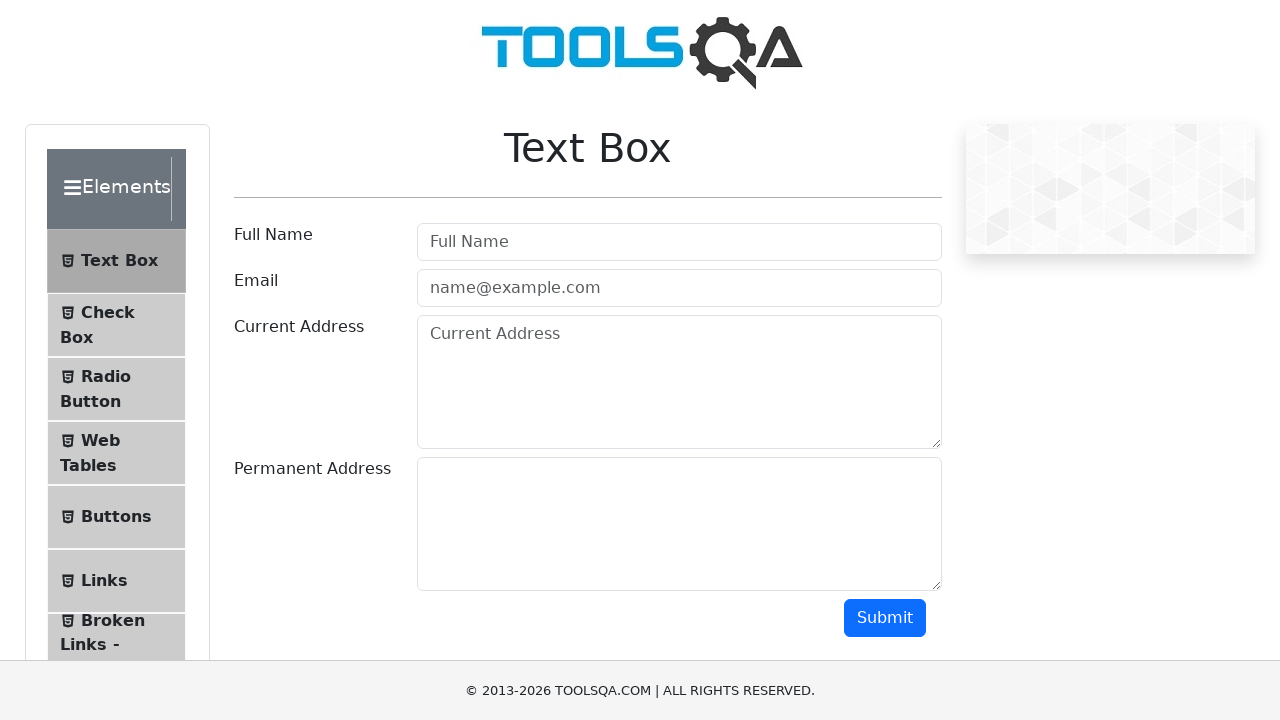

Verified submit button is visible on DemoQA page
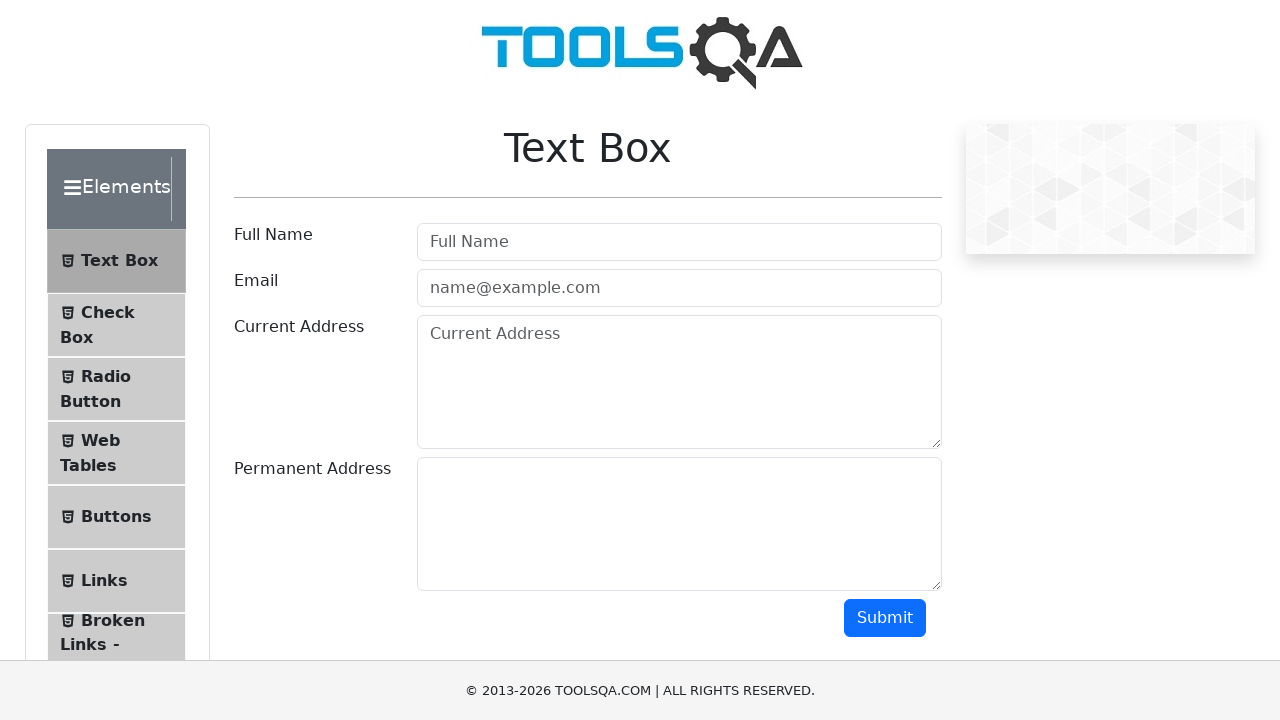

Navigated to Selenium.dev homepage
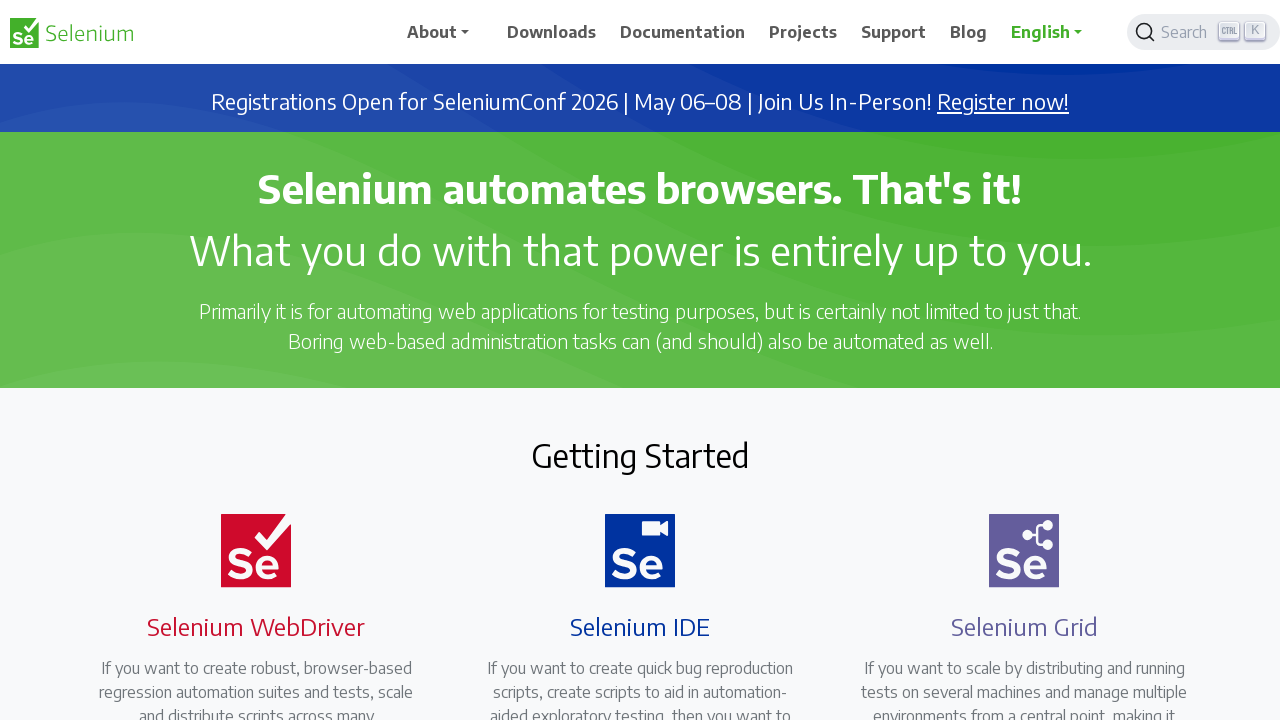

Scrolled to bottom of Selenium.dev page
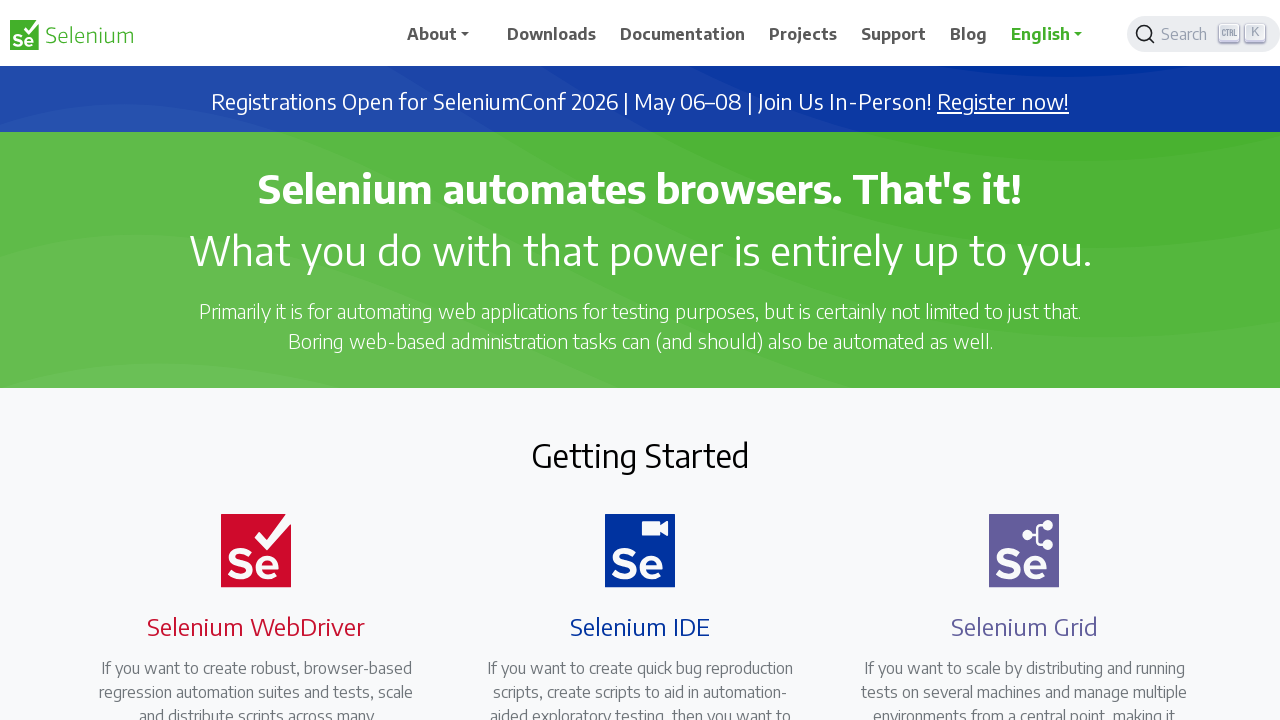

Verified footer is visible on Selenium.dev page
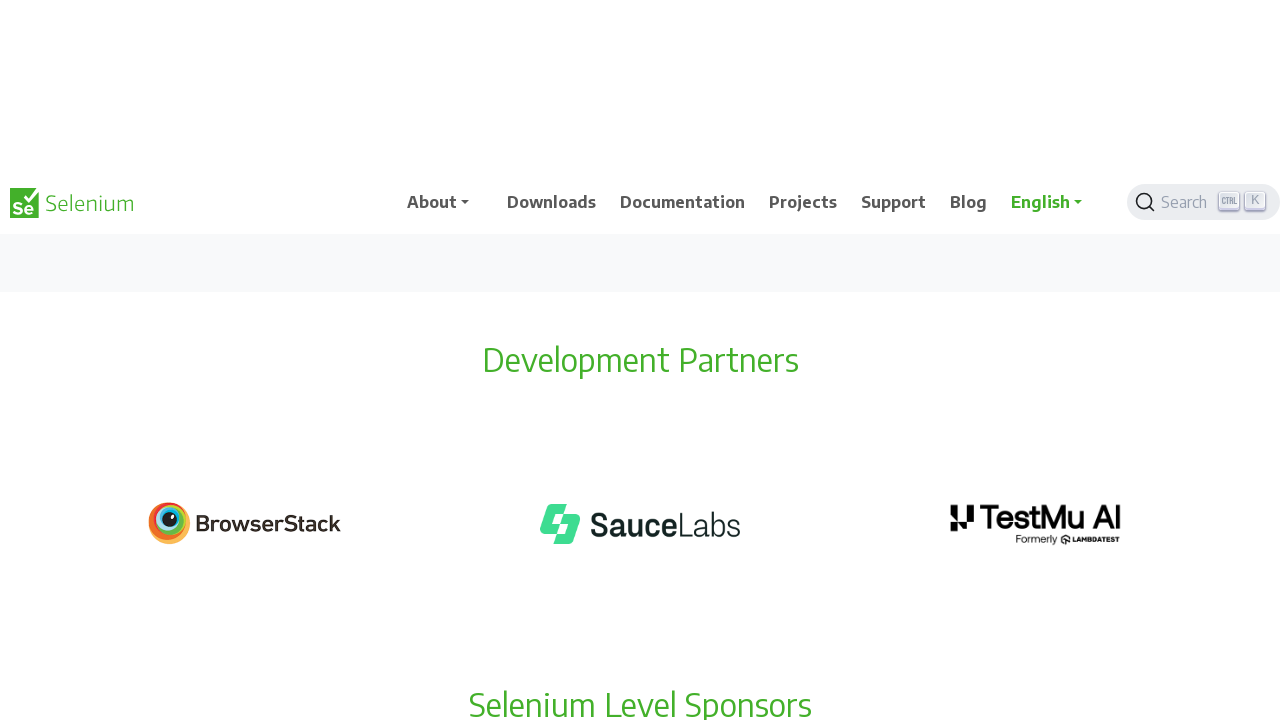

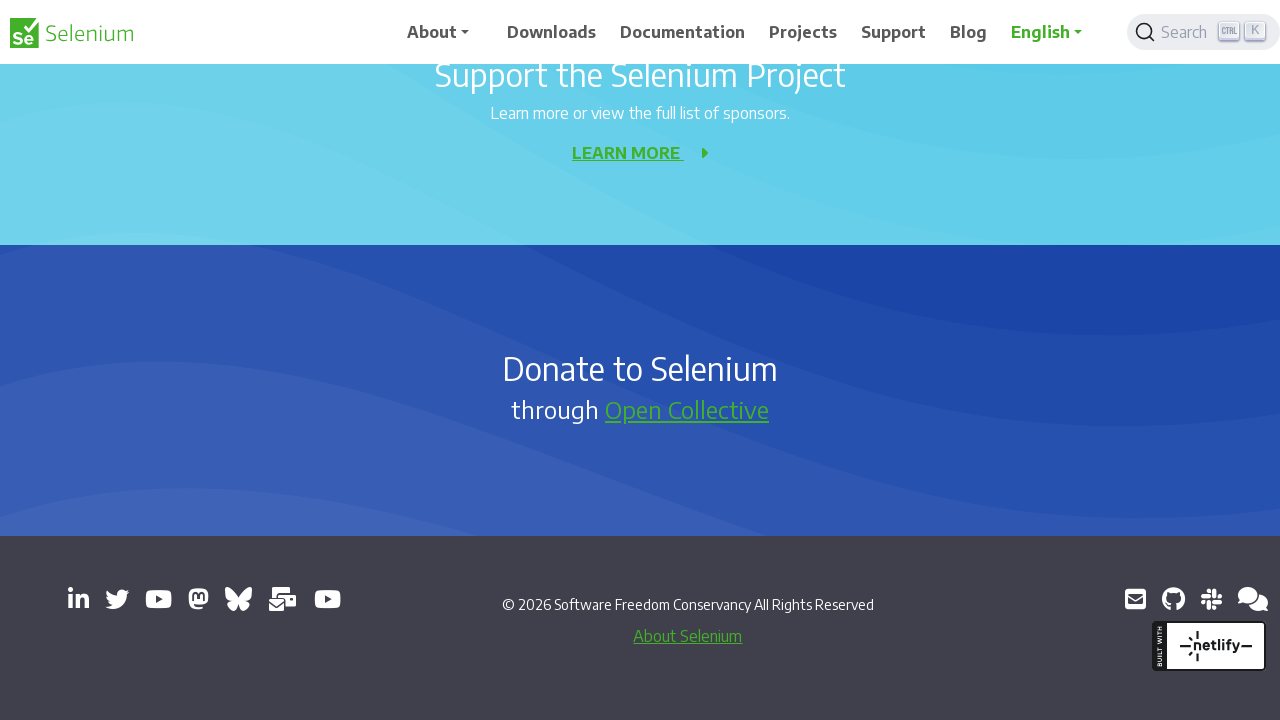